Tests the Add Element functionality by clicking the "Add Element" button 5 times, which should create 5 "Delete" buttons on the page (Firefox version - same test logic).

Starting URL: http://the-internet.herokuapp.com/add_remove_elements/

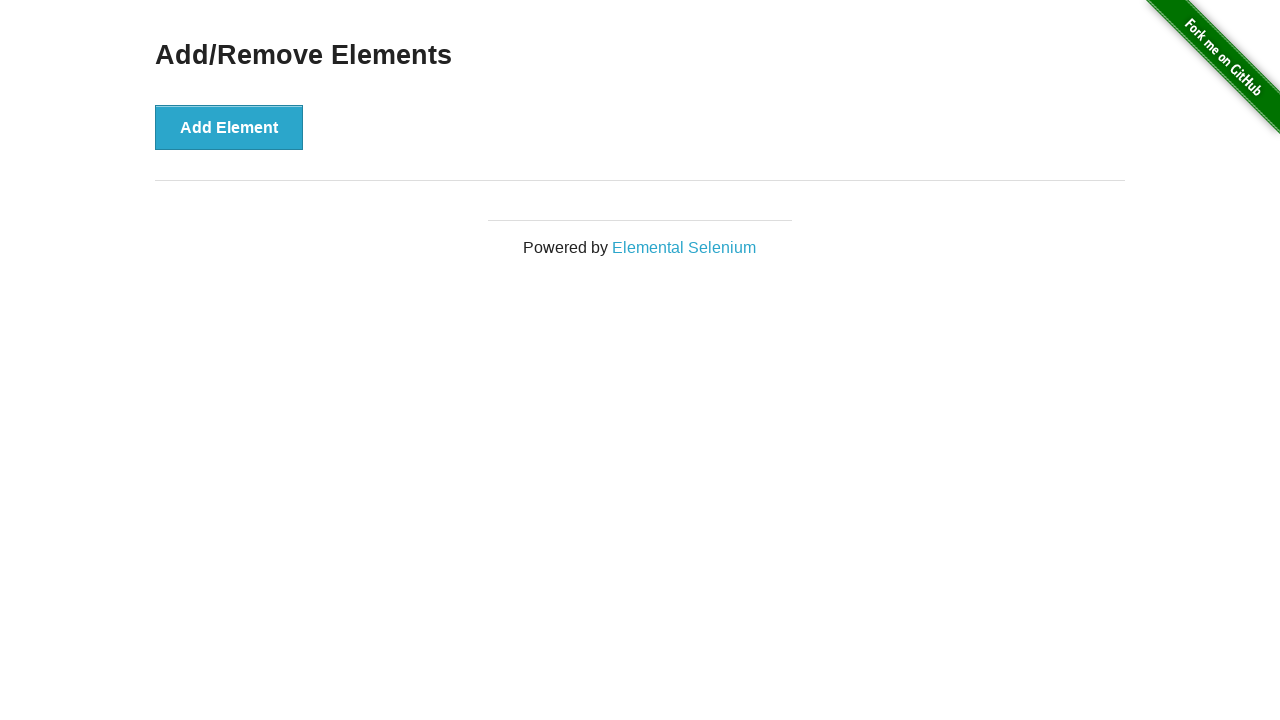

Located the 'Add Element' button
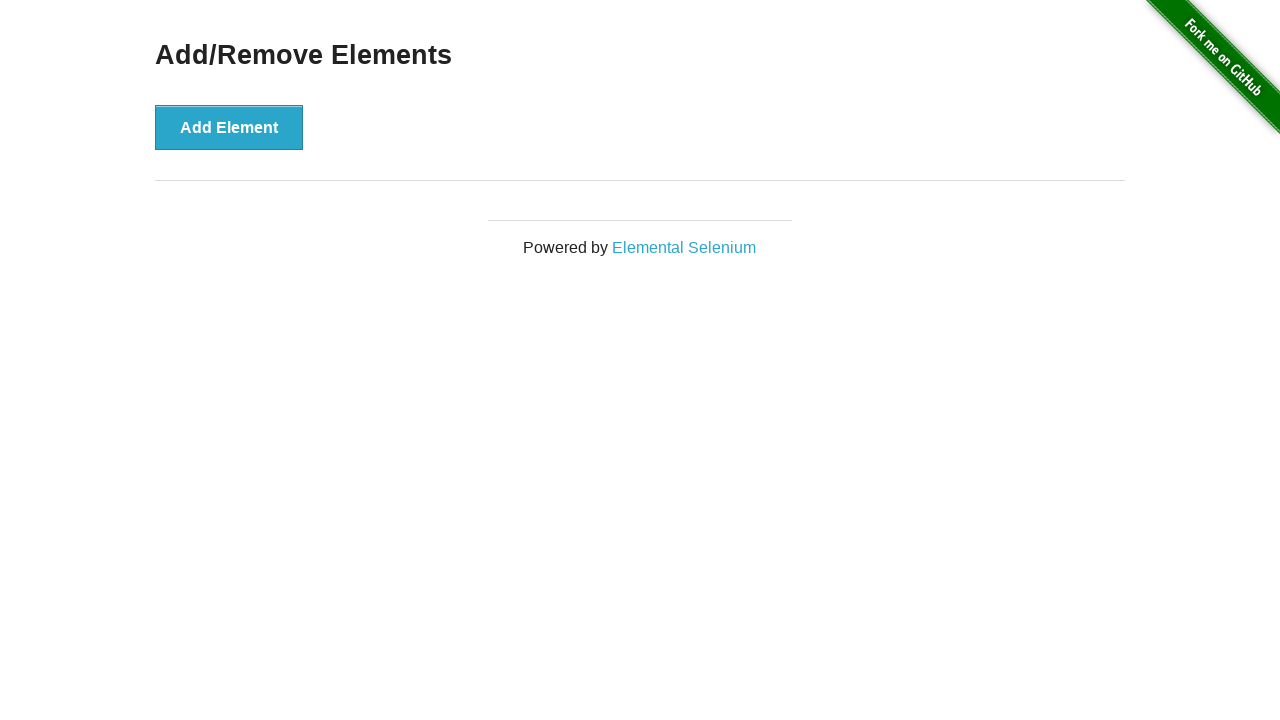

Clicked 'Add Element' button (click 1 of 5) at (229, 127) on xpath=//button[contains(text(),'Add Element')]
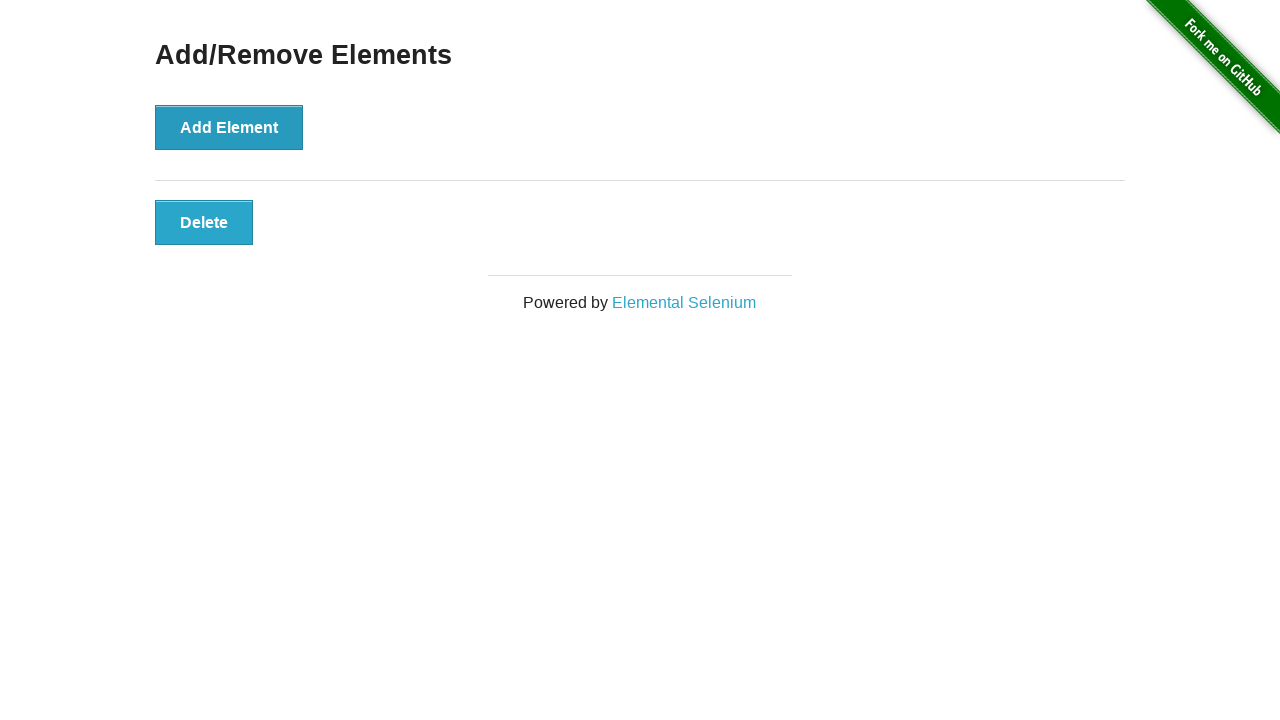

Clicked 'Add Element' button (click 2 of 5) at (229, 127) on xpath=//button[contains(text(),'Add Element')]
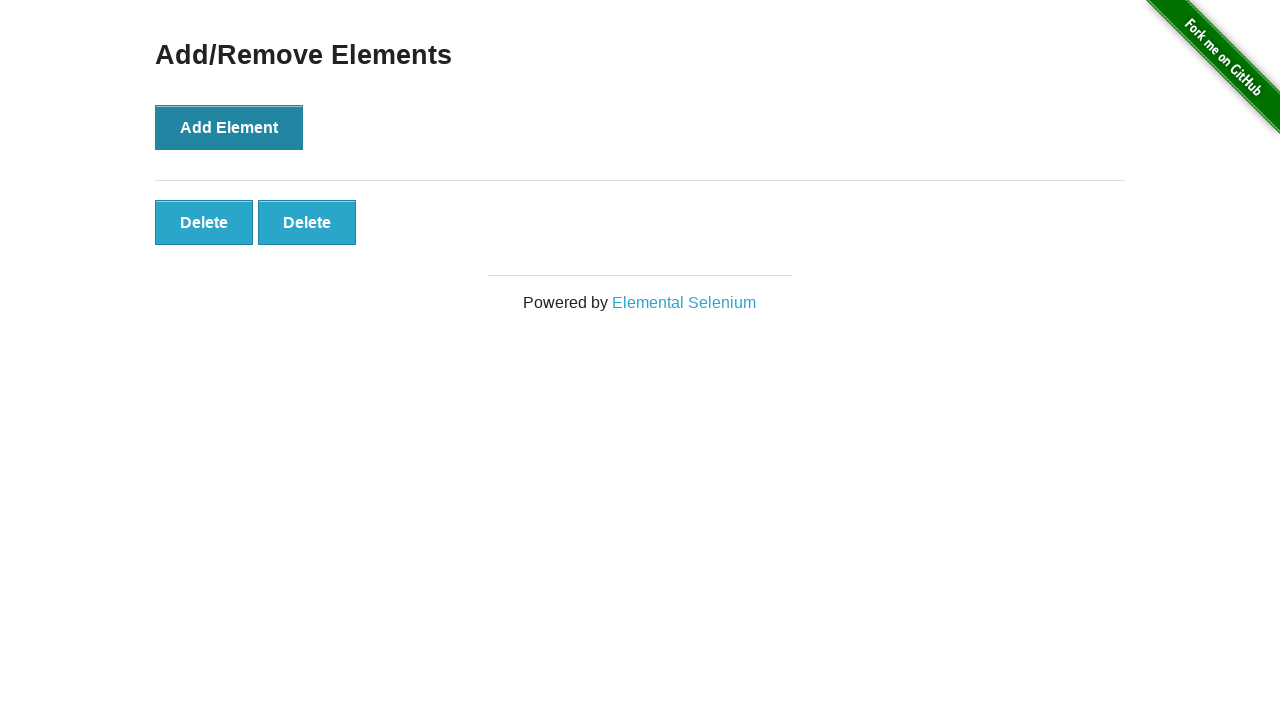

Clicked 'Add Element' button (click 3 of 5) at (229, 127) on xpath=//button[contains(text(),'Add Element')]
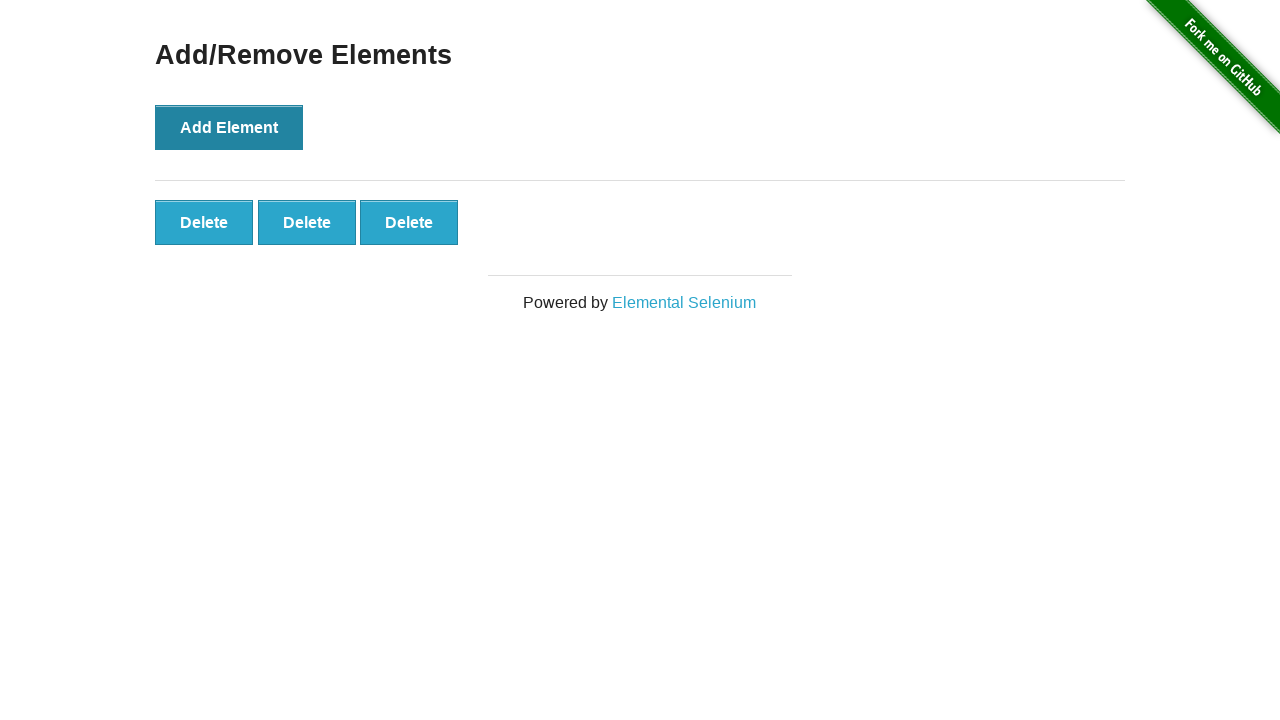

Clicked 'Add Element' button (click 4 of 5) at (229, 127) on xpath=//button[contains(text(),'Add Element')]
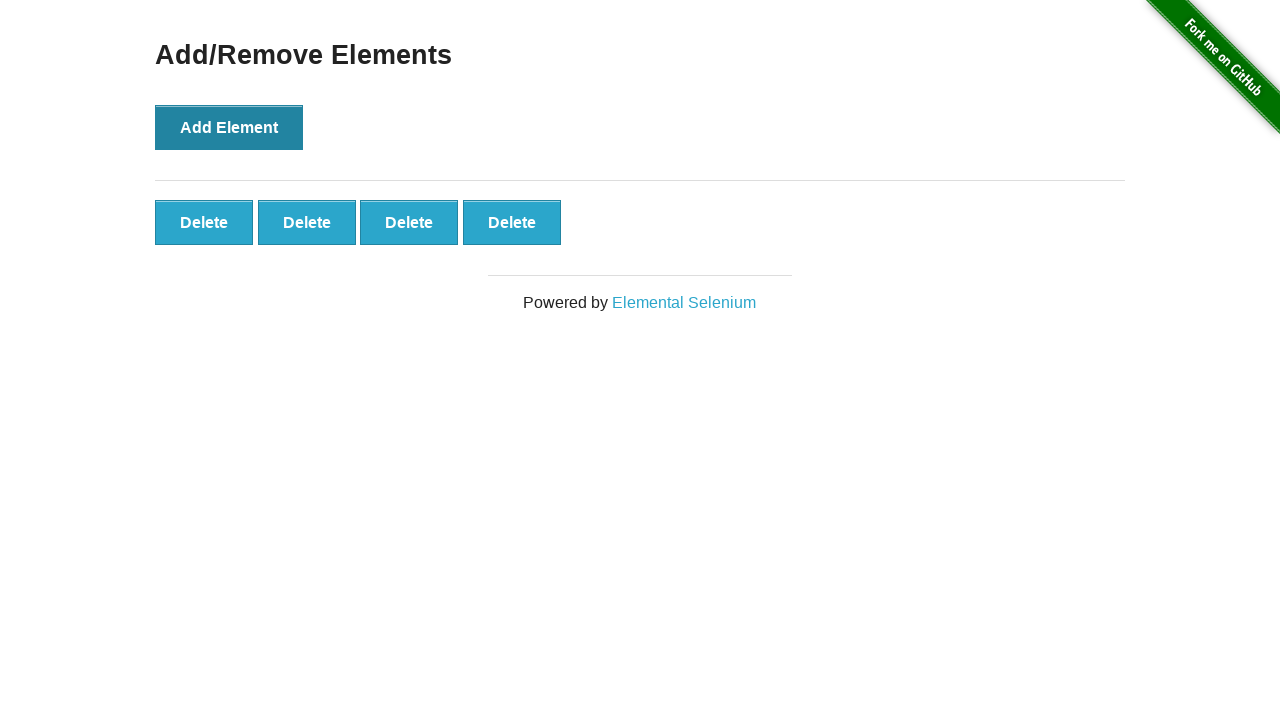

Clicked 'Add Element' button (click 5 of 5) at (229, 127) on xpath=//button[contains(text(),'Add Element')]
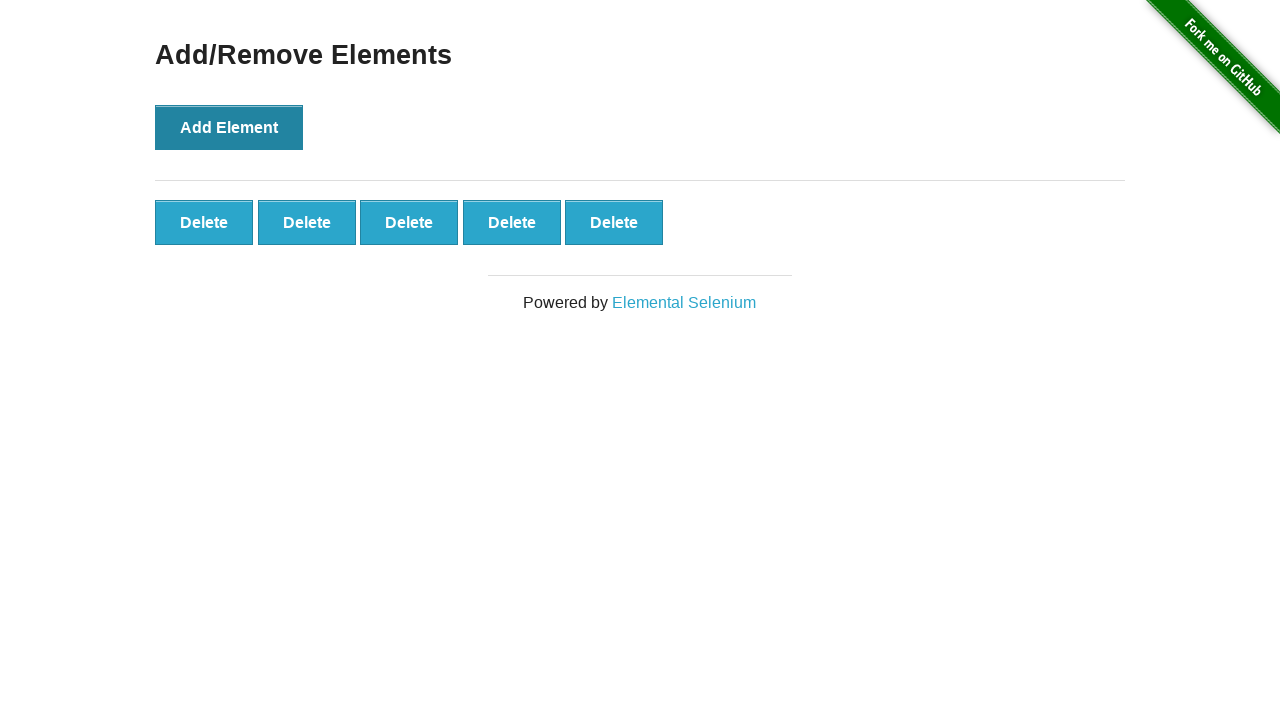

Delete buttons appeared on the page
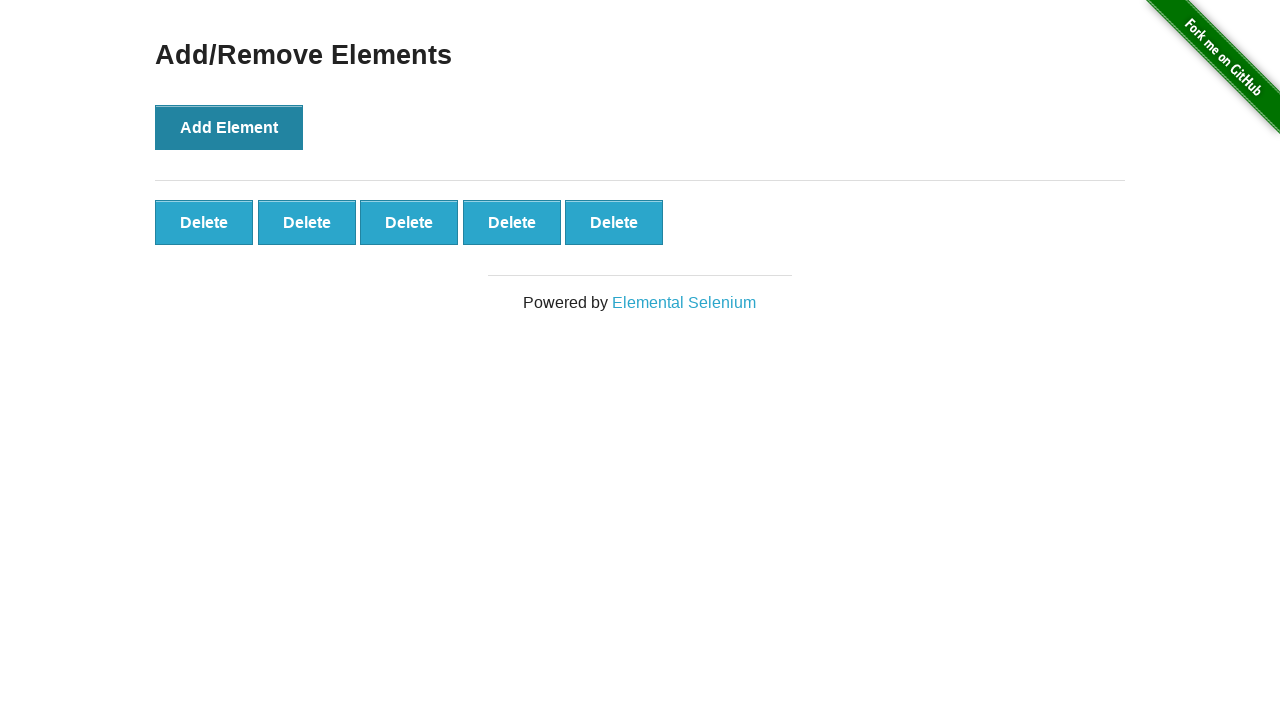

Located all delete buttons
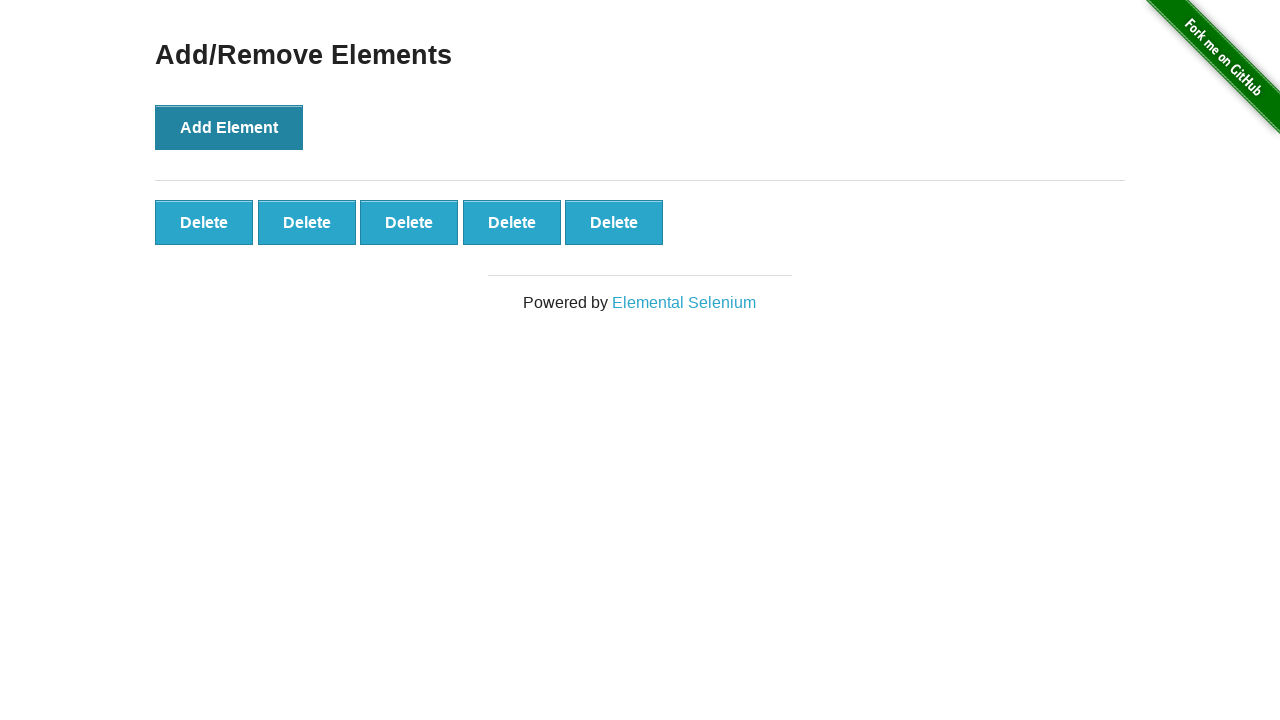

Verified 5th delete button exists
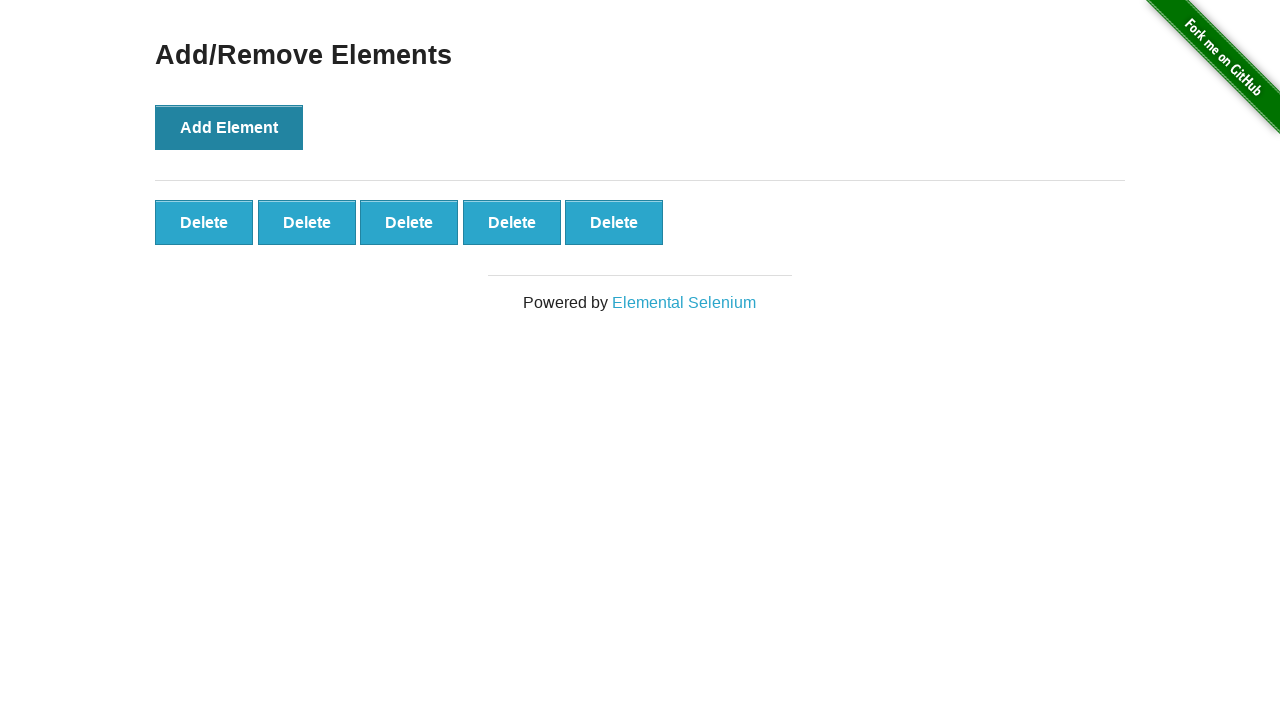

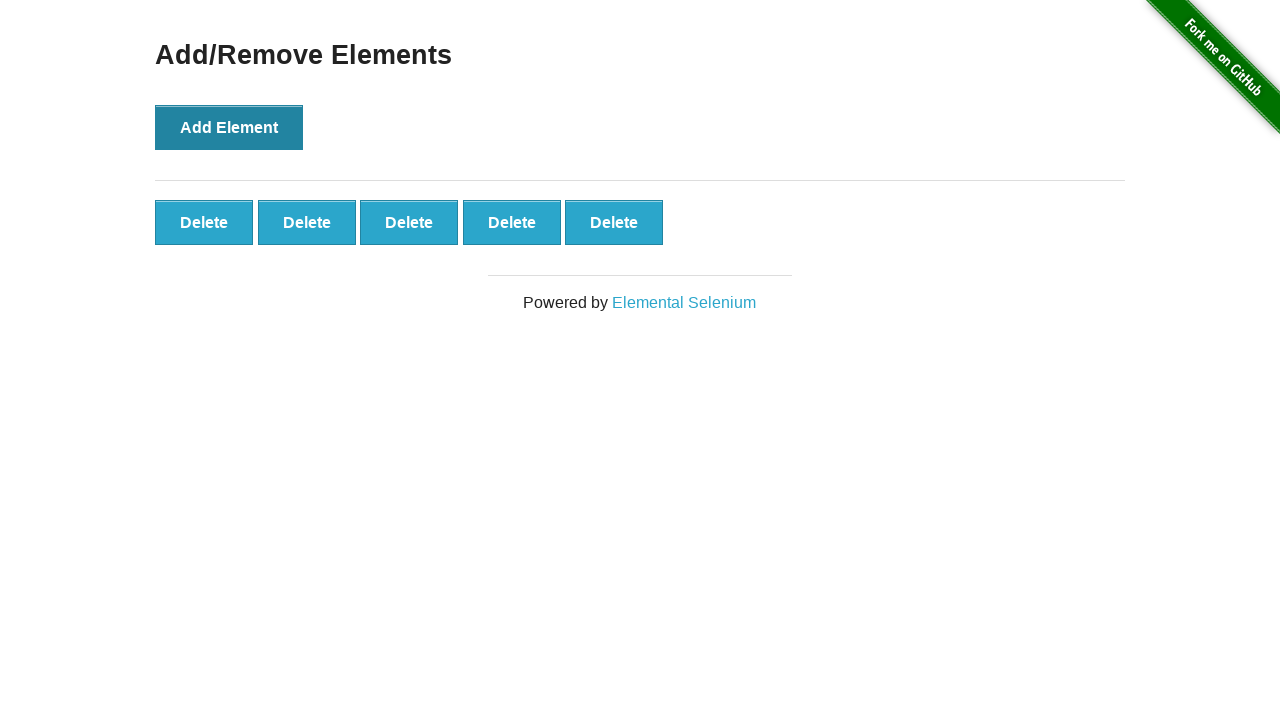